Tests window handling by clicking a link that opens a new browser window/tab, then demonstrates switching between the parent and child windows.

Starting URL: https://opensource-demo.orangehrmlive.com/web/index.php/auth/login

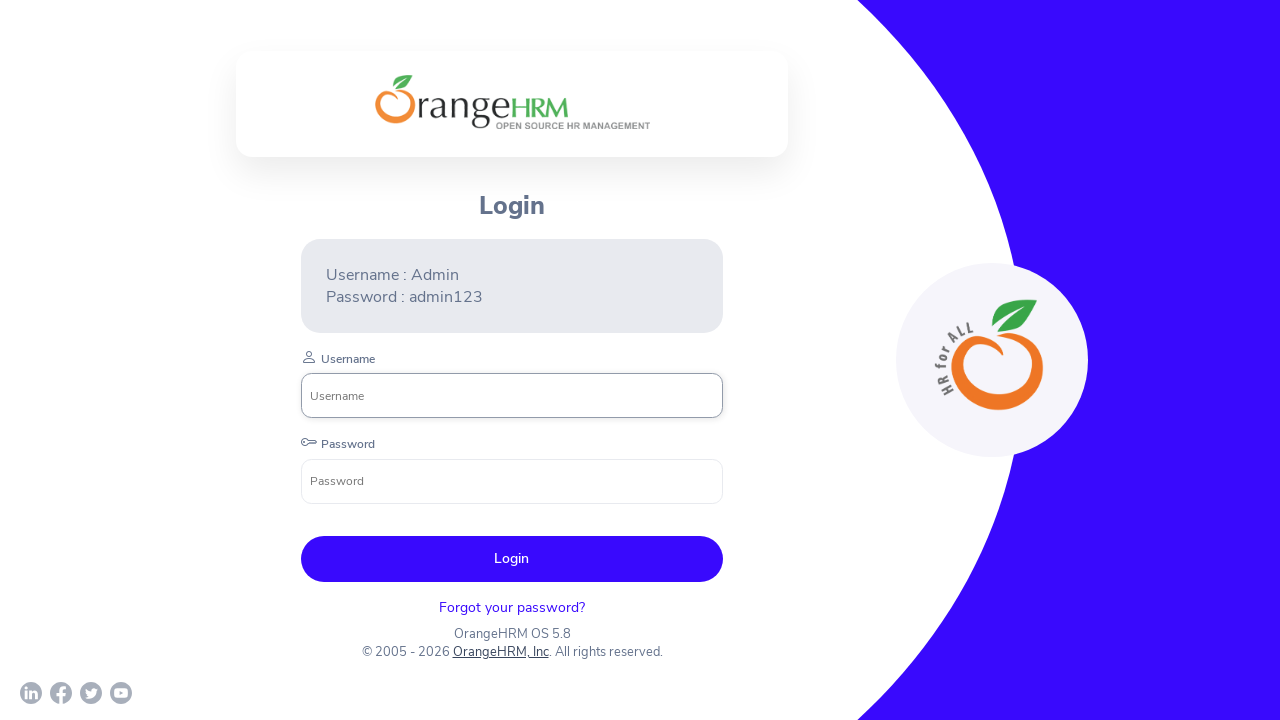

Clicked OrangeHRM, Inc link to open new window at (500, 652) on xpath=//a[normalize-space()='OrangeHRM, Inc']
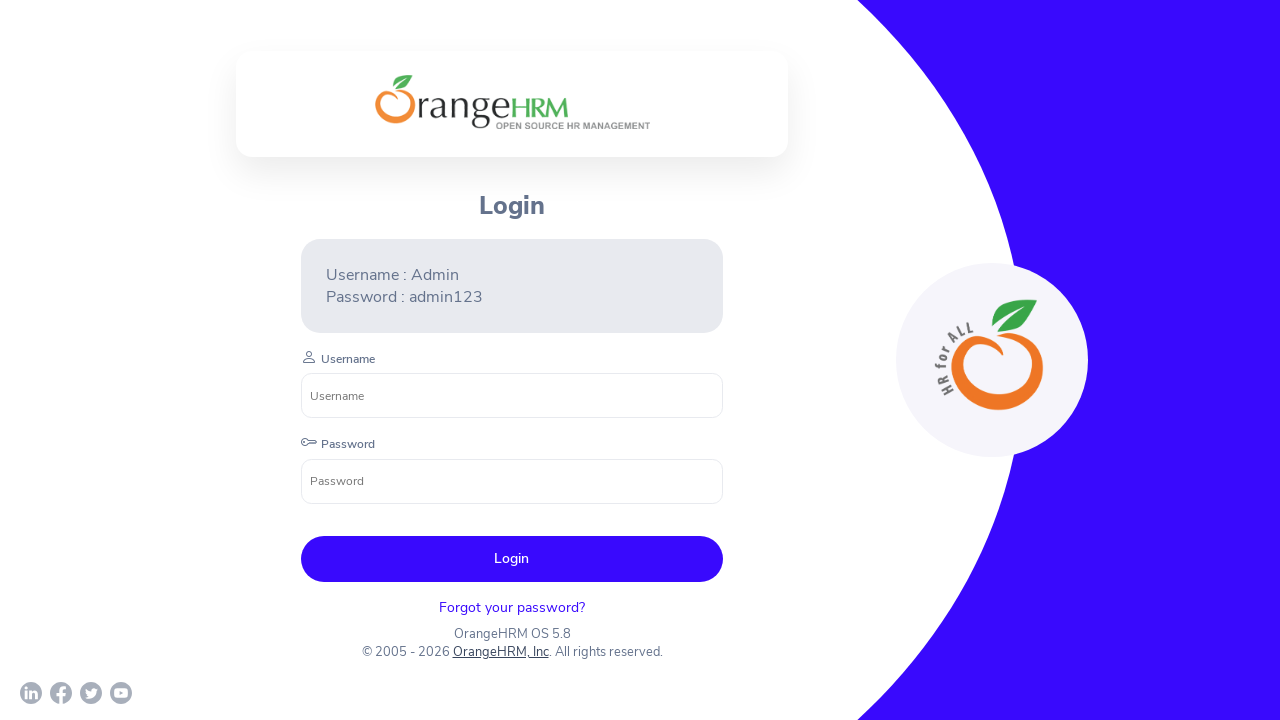

Captured new window/tab page object
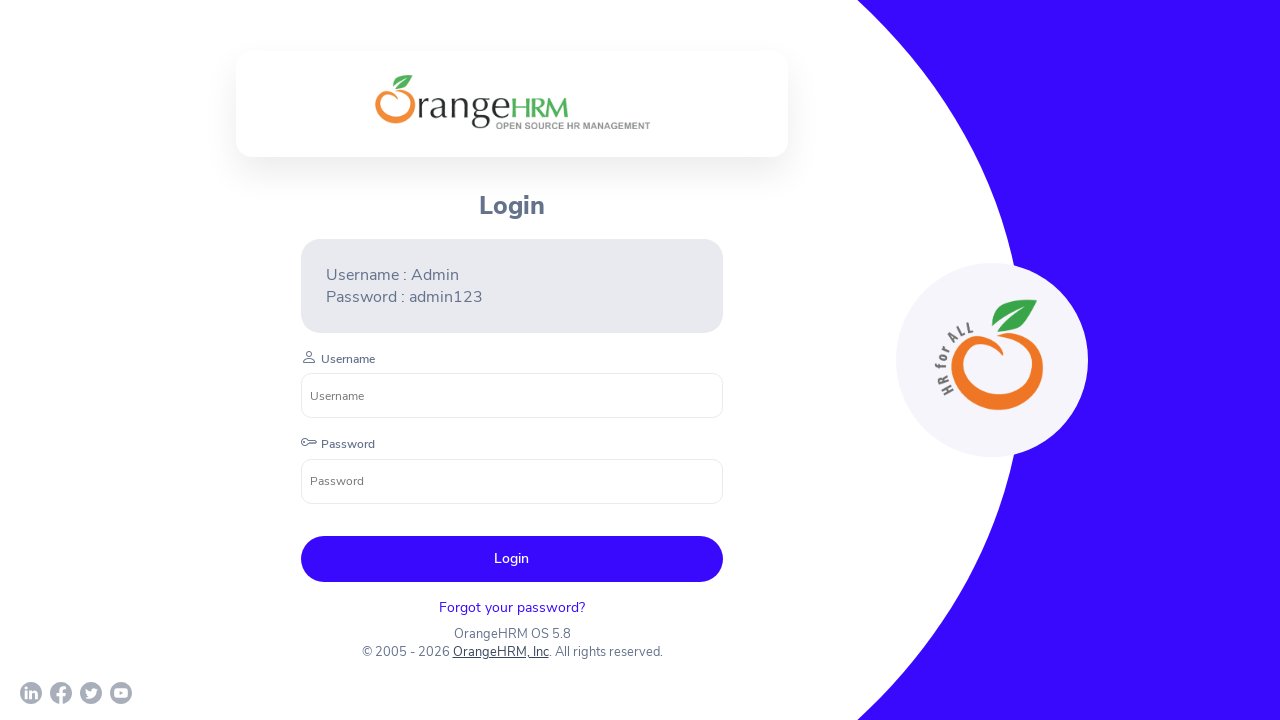

New page loaded completely
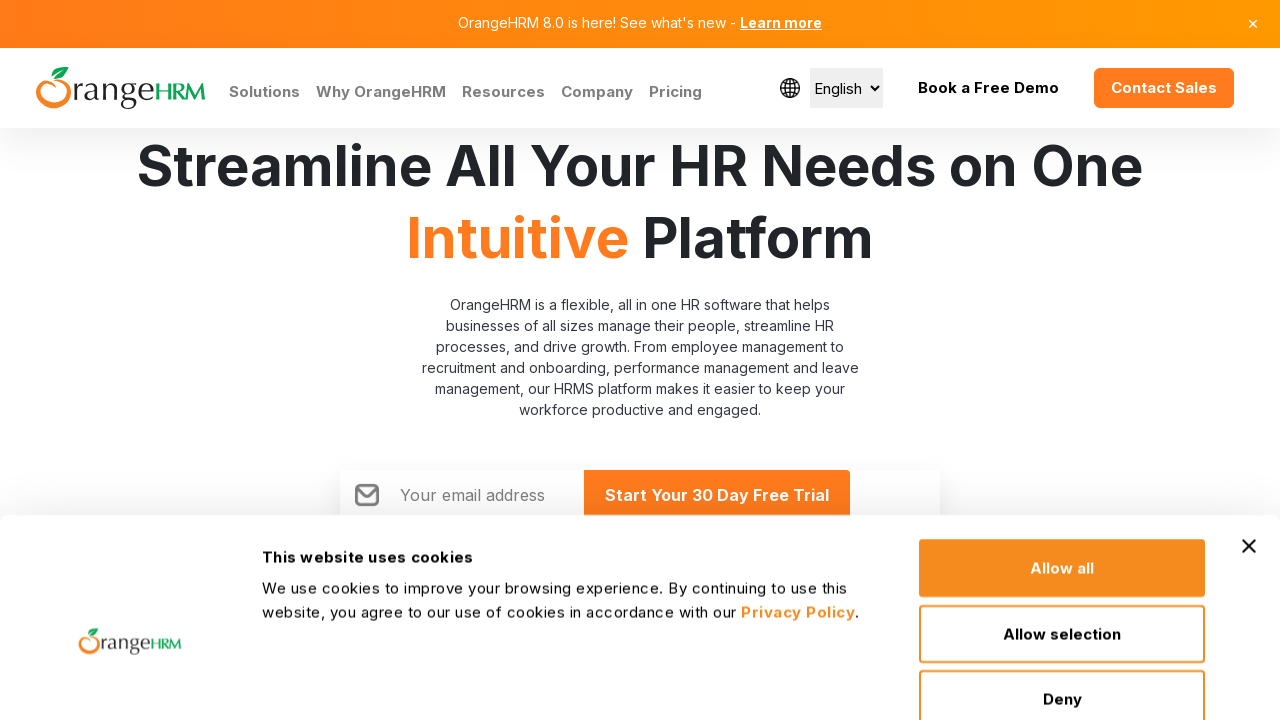

Retrieved child window title: Human Resources Management Software | HRMS | OrangeHRM
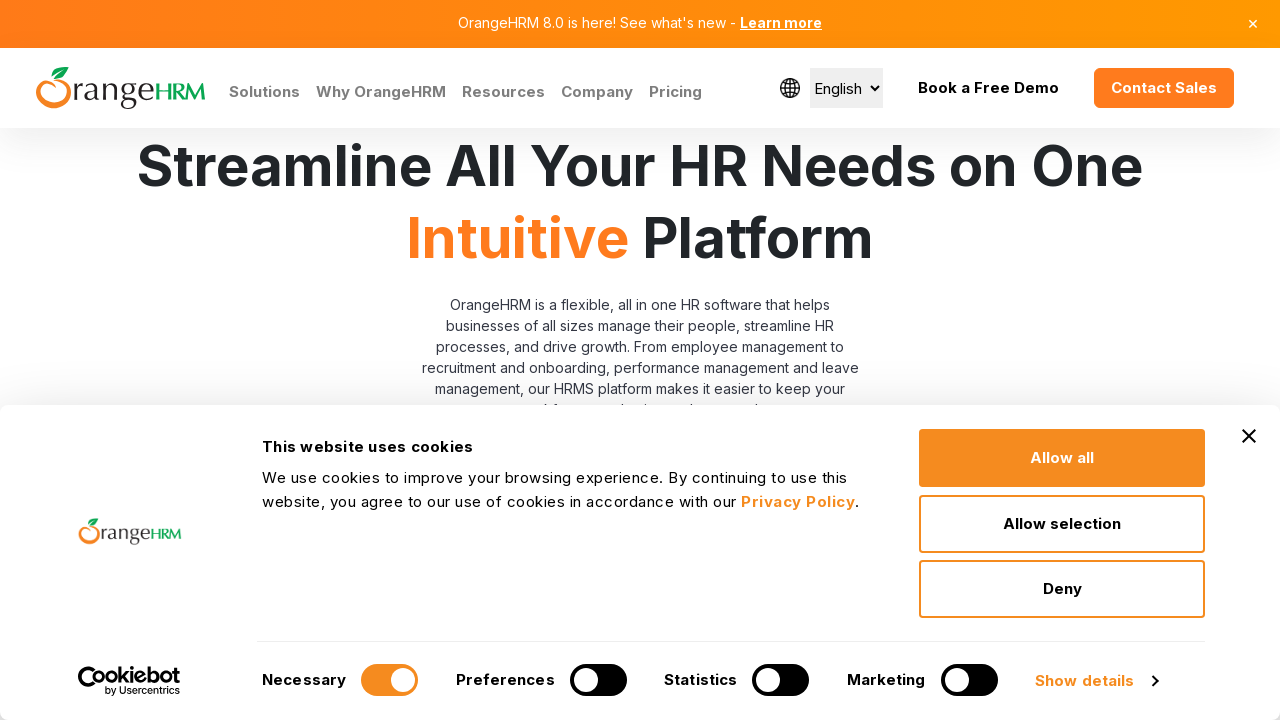

Retrieved parent window title: OrangeHRM
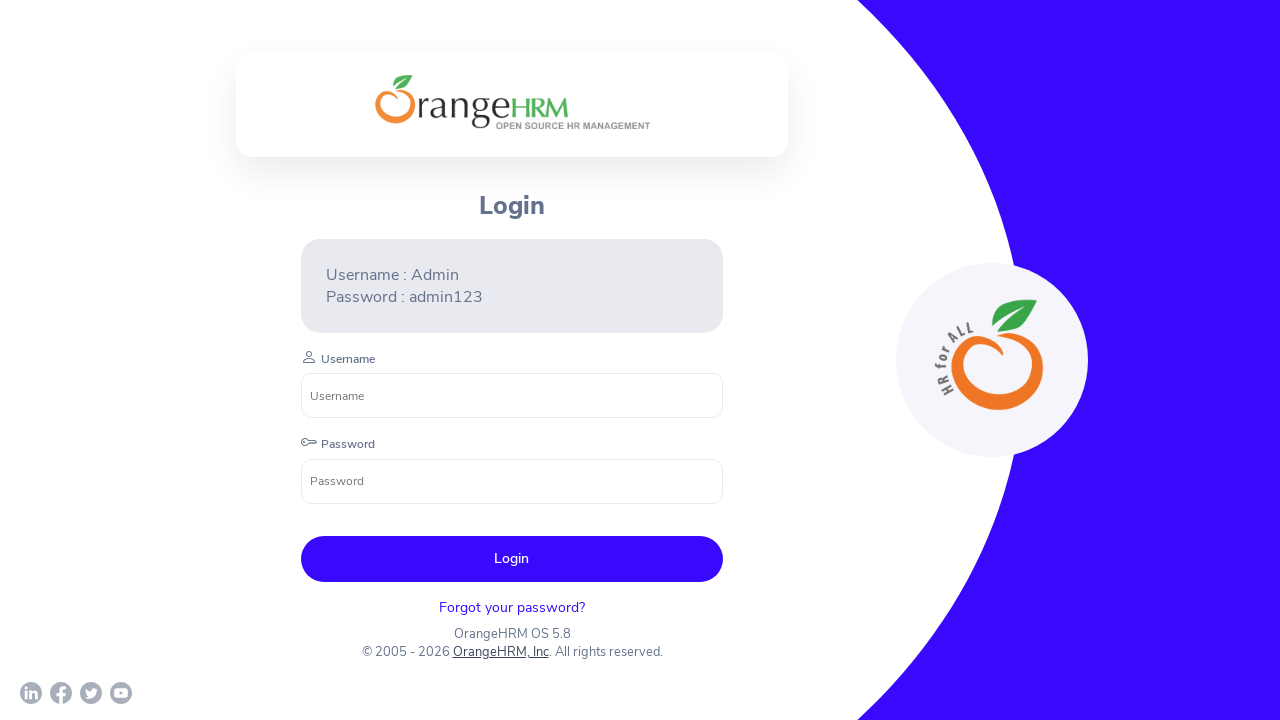

Closed the child window
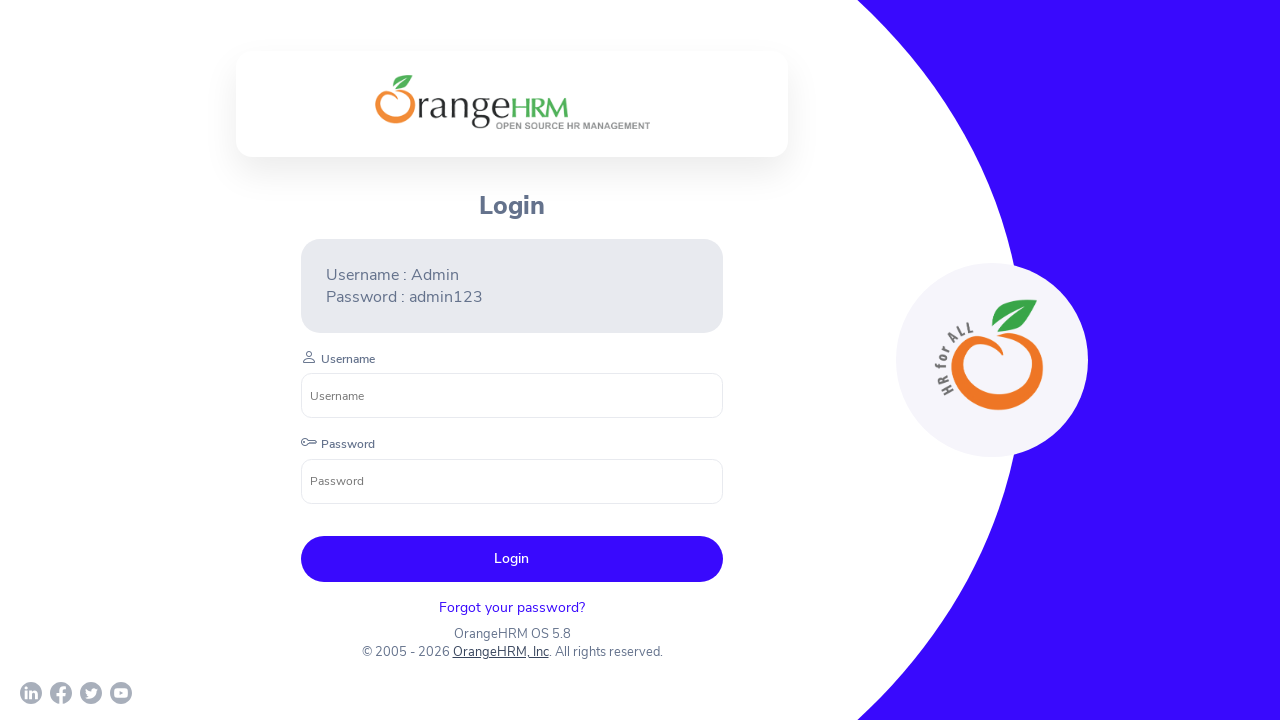

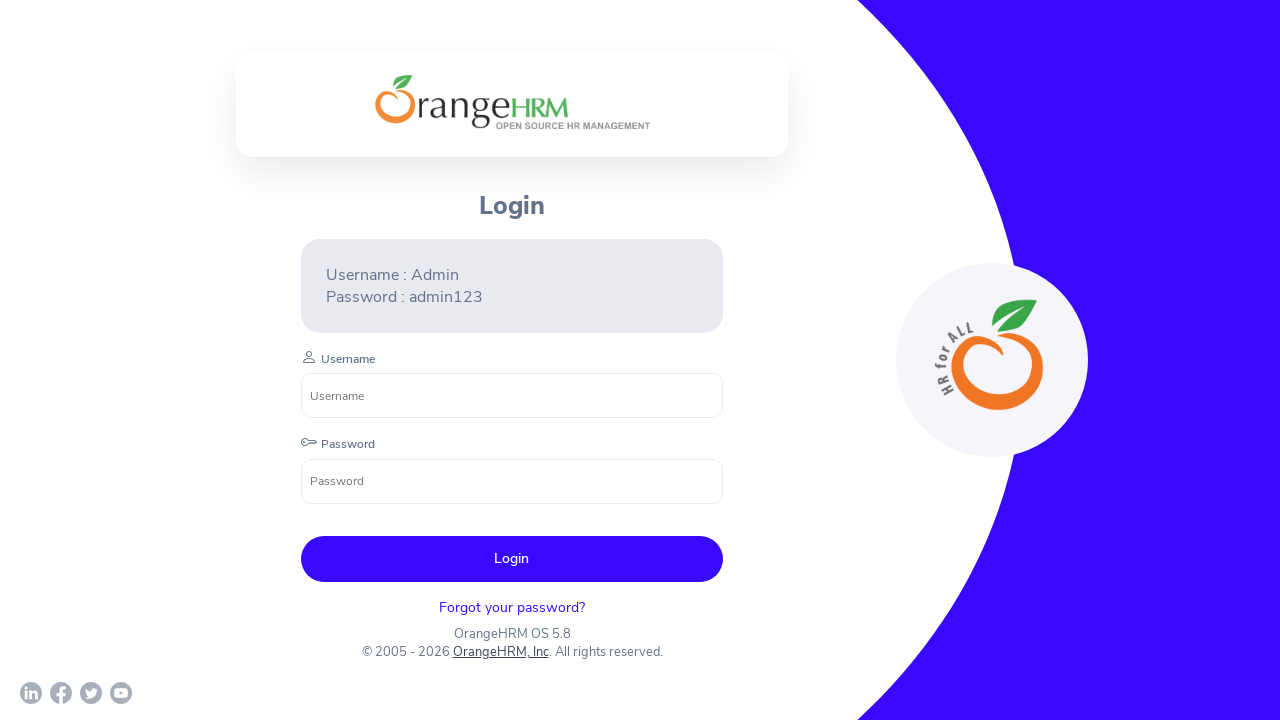